Tests that the todo counter displays the current number of items as items are added

Starting URL: https://demo.playwright.dev/todomvc

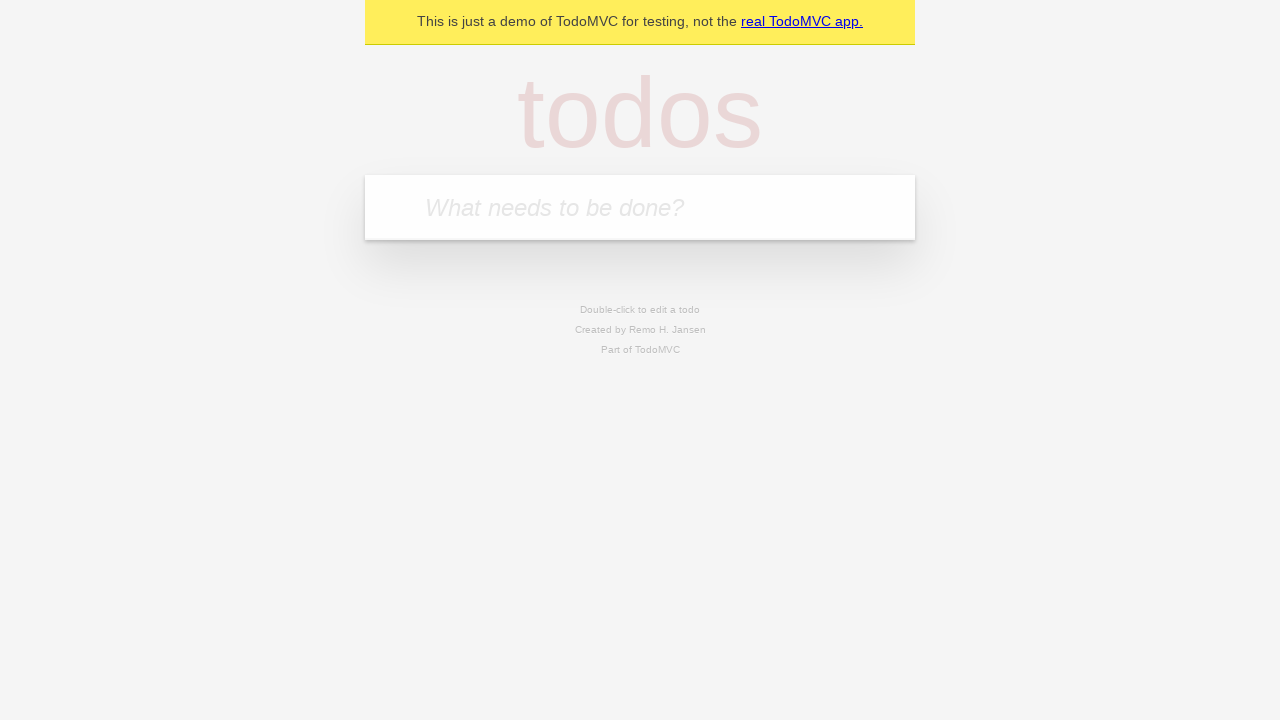

Filled todo input with 'buy some cheese' on internal:attr=[placeholder="What needs to be done?"i]
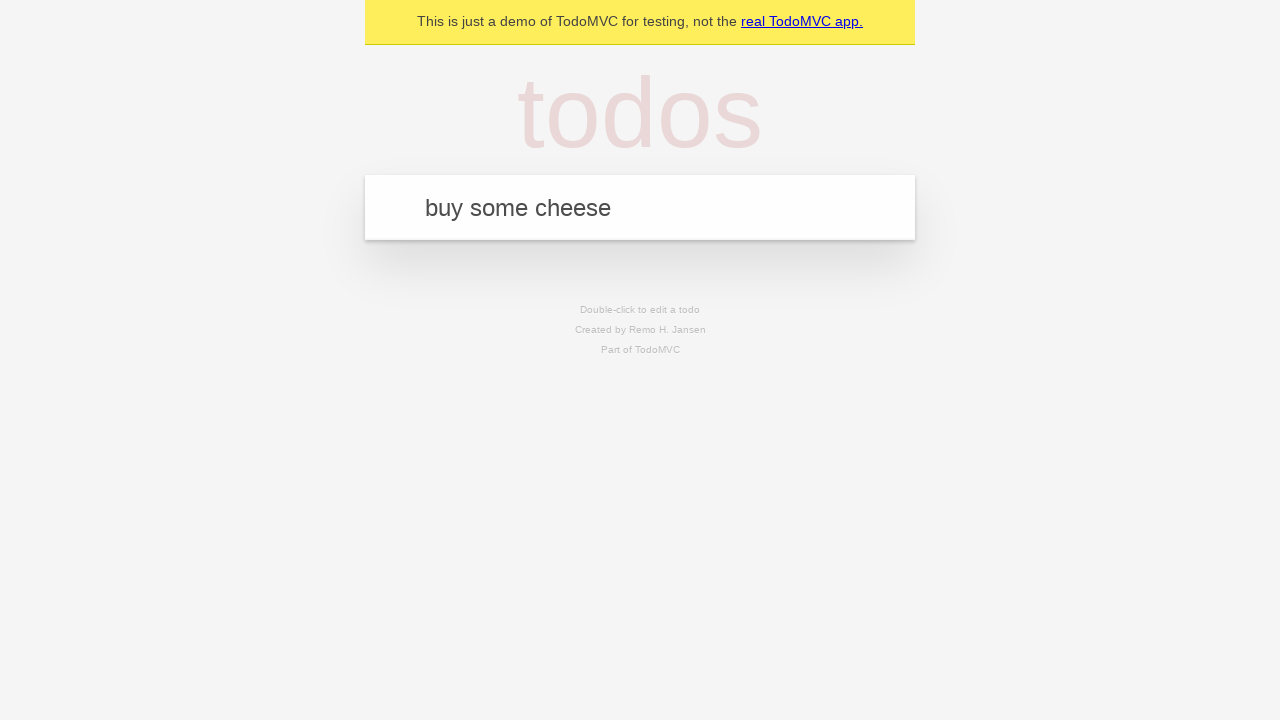

Pressed Enter to add first todo item on internal:attr=[placeholder="What needs to be done?"i]
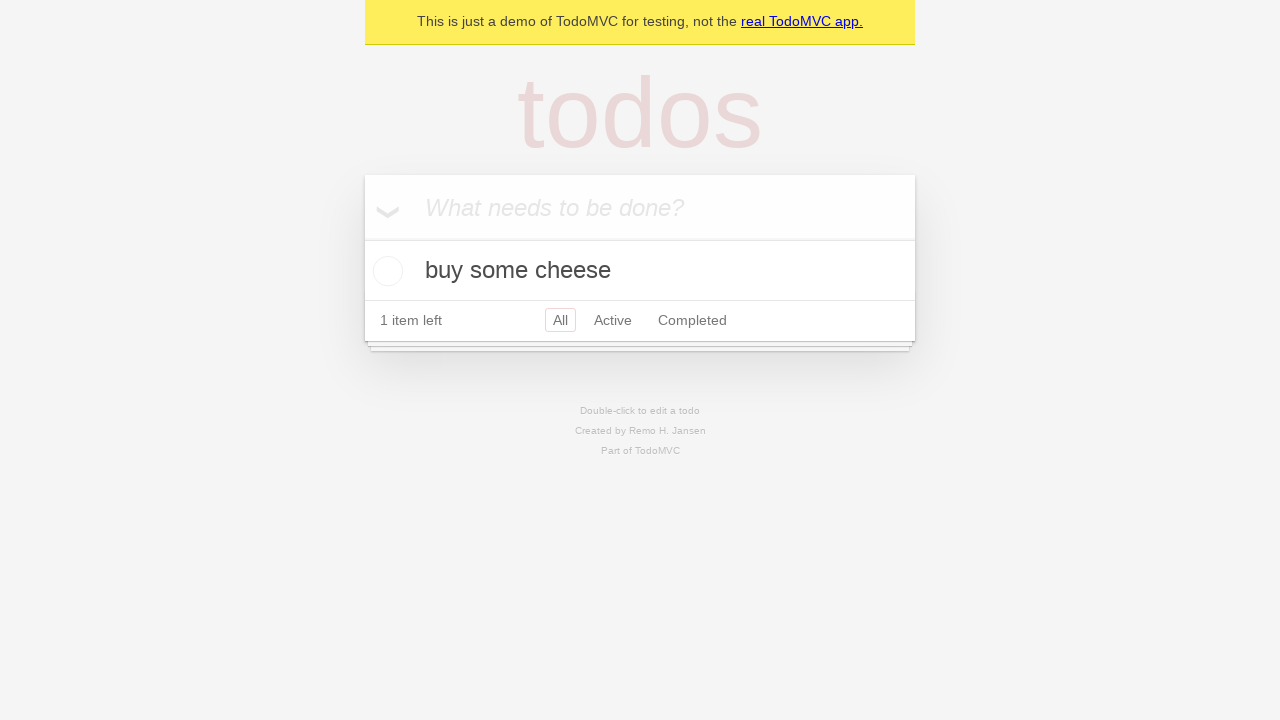

Todo counter element loaded after adding first item
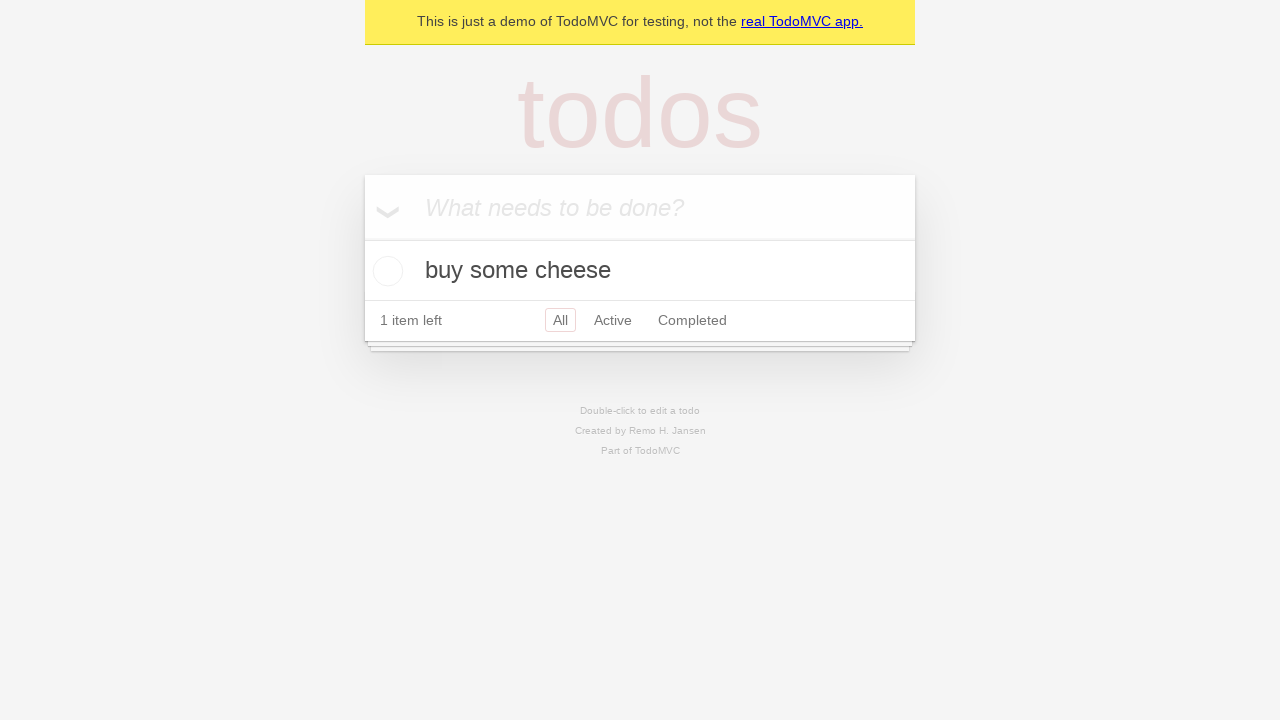

Filled todo input with 'feed the cat' on internal:attr=[placeholder="What needs to be done?"i]
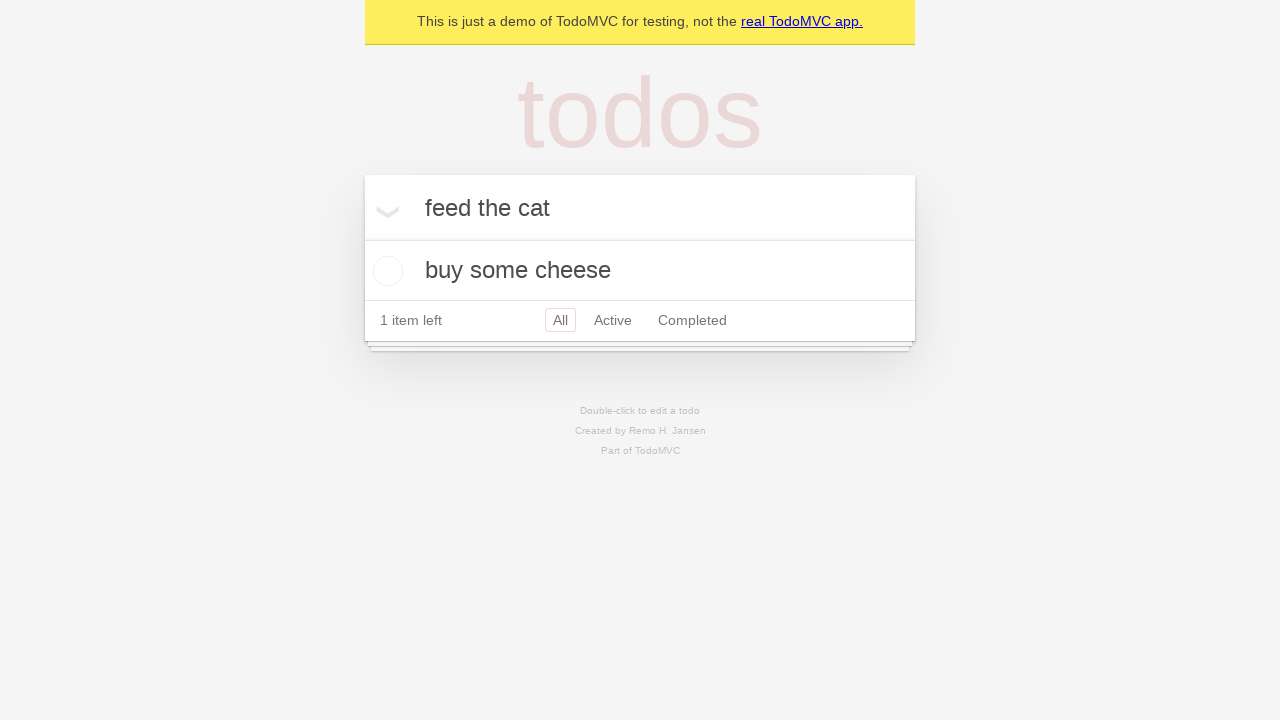

Pressed Enter to add second todo item on internal:attr=[placeholder="What needs to be done?"i]
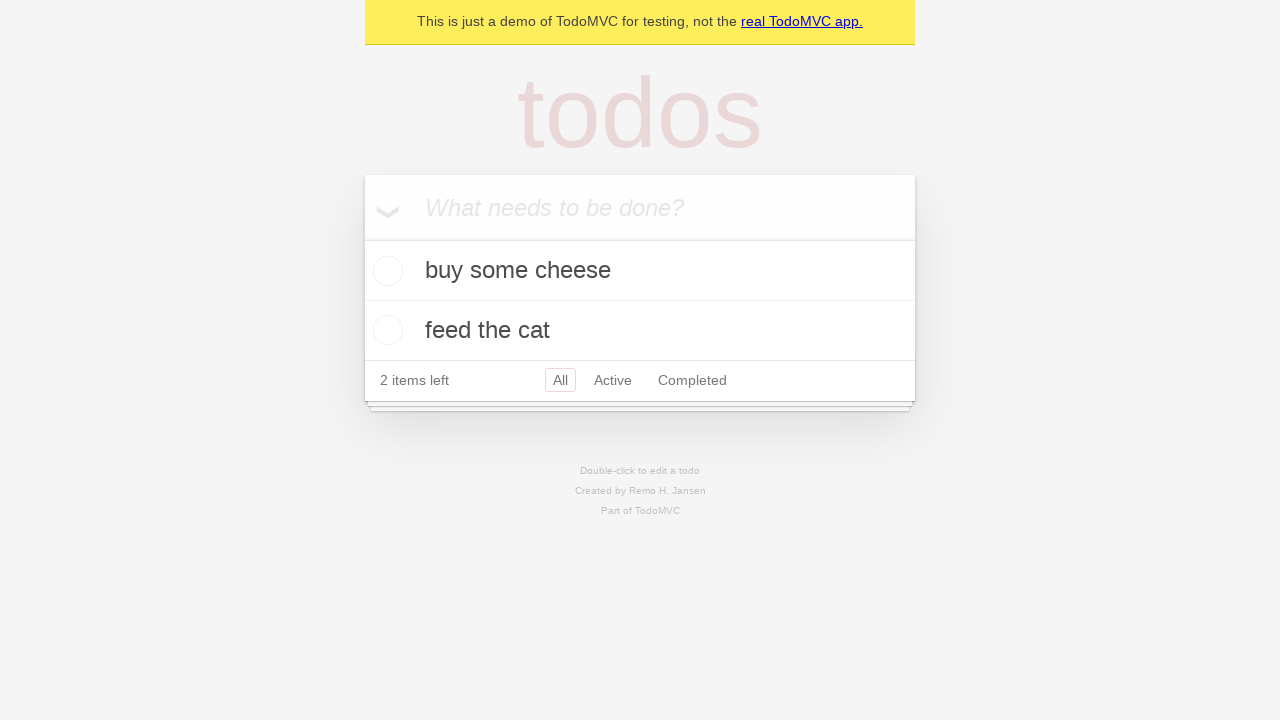

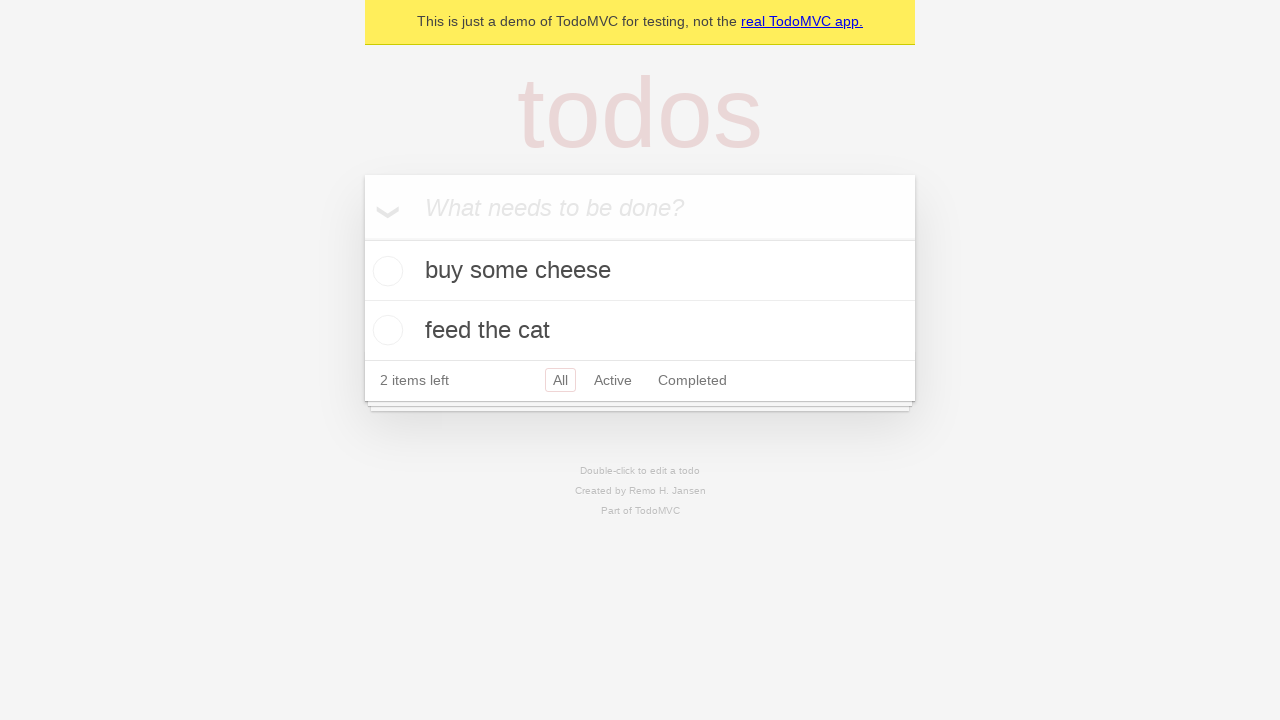